Navigates to a demo application and simulates keyboard shortcuts including Ctrl+P (print dialog), Tab, and Enter key presses to demonstrate system-level keyboard interaction.

Starting URL: https://demoapps.qspiders.com/ui?scenario=1

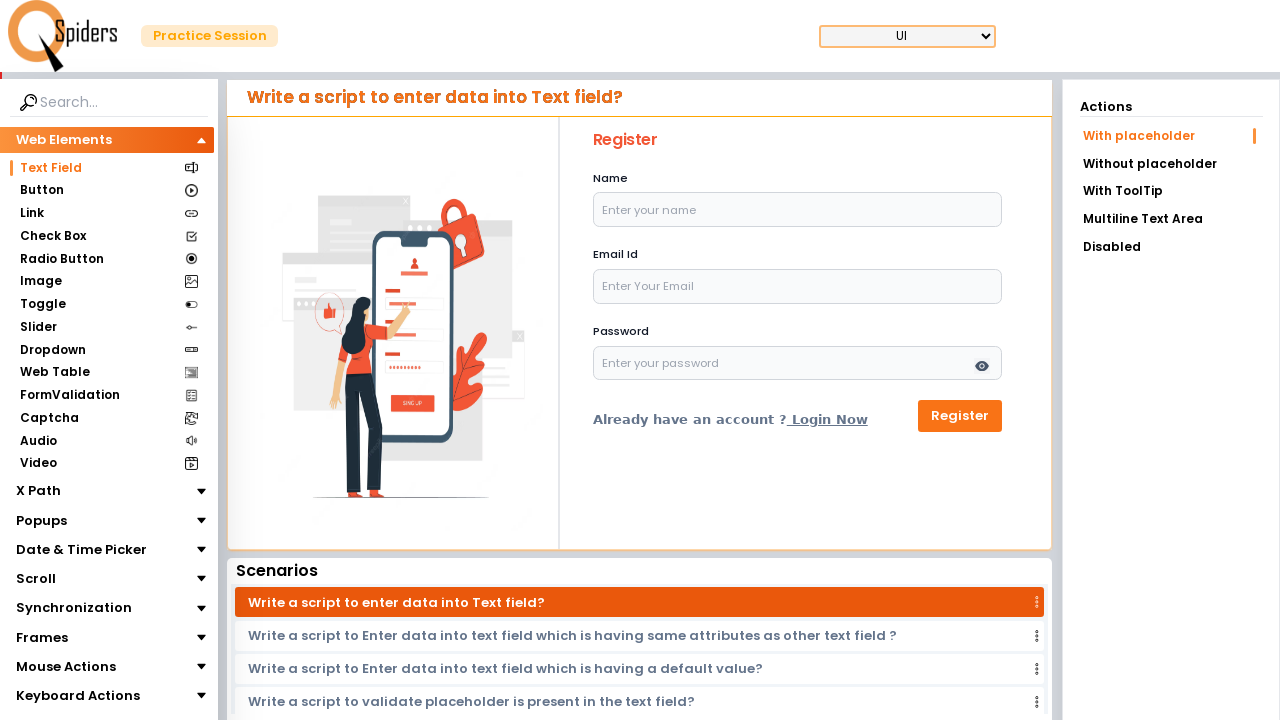

Waited for page to load (domcontentloaded)
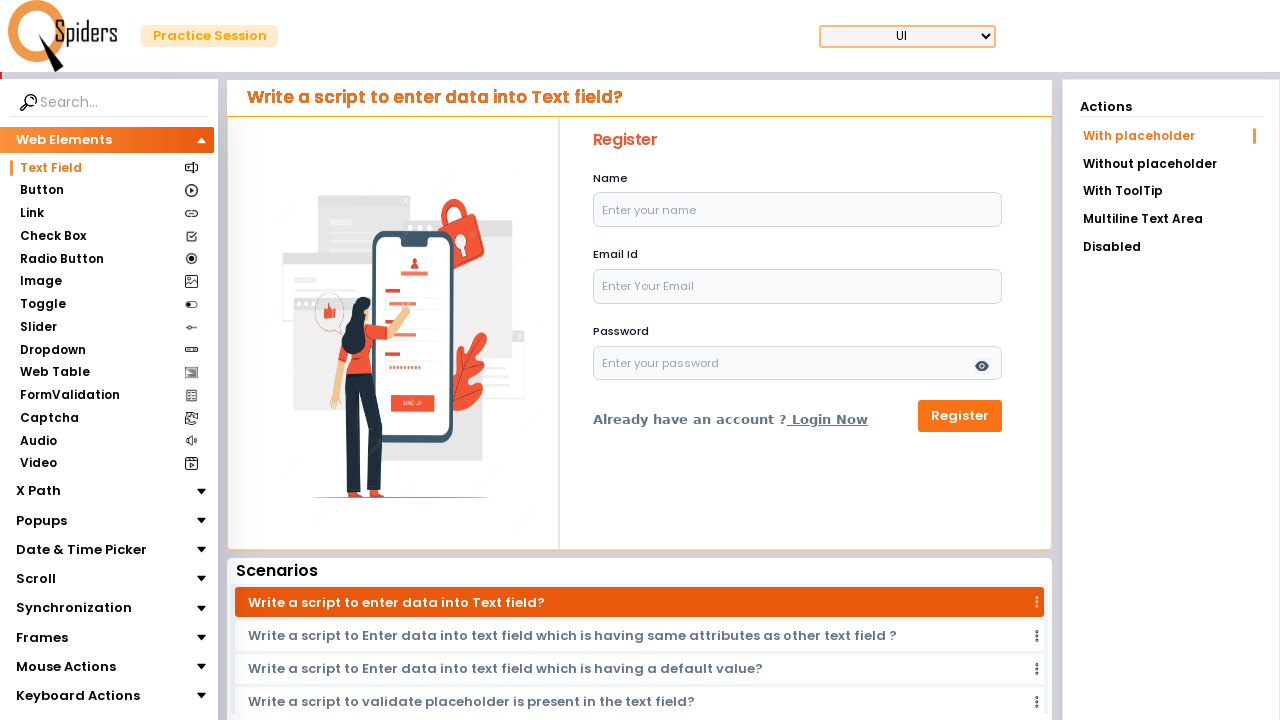

Pressed Ctrl+P to open print dialog
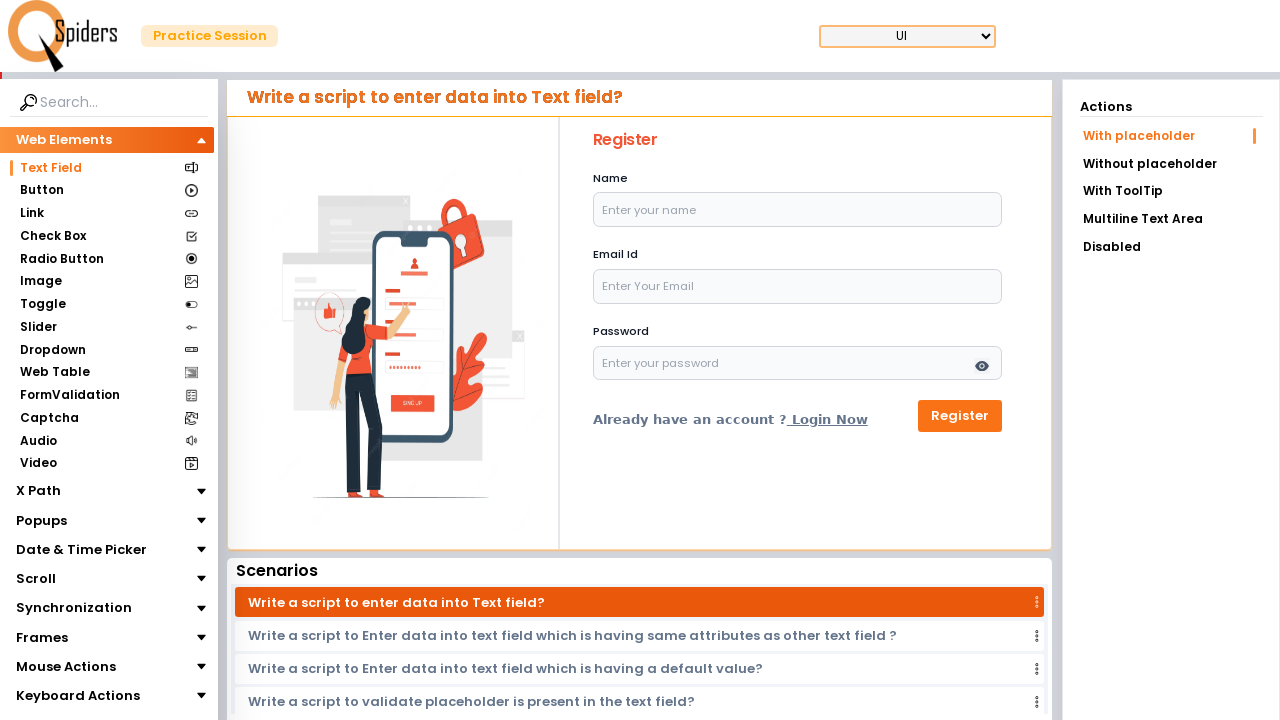

Waited 1 second for print dialog to appear
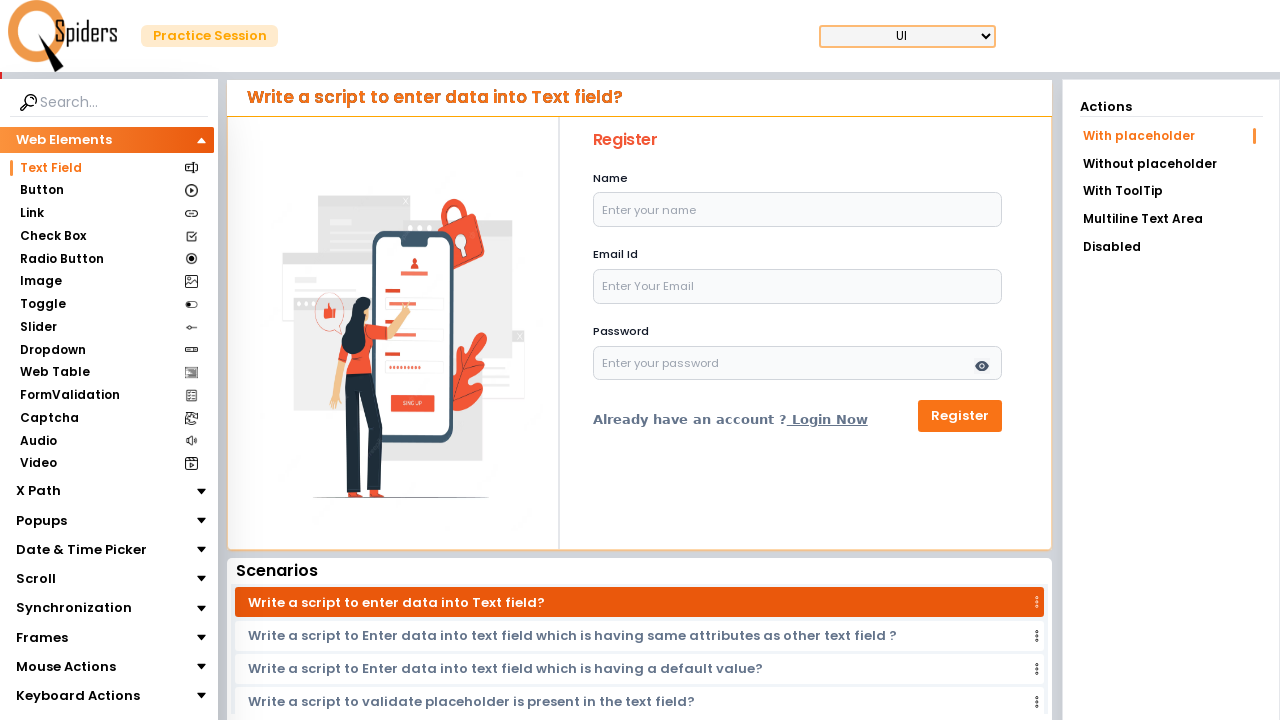

Pressed Tab to navigate within print dialog
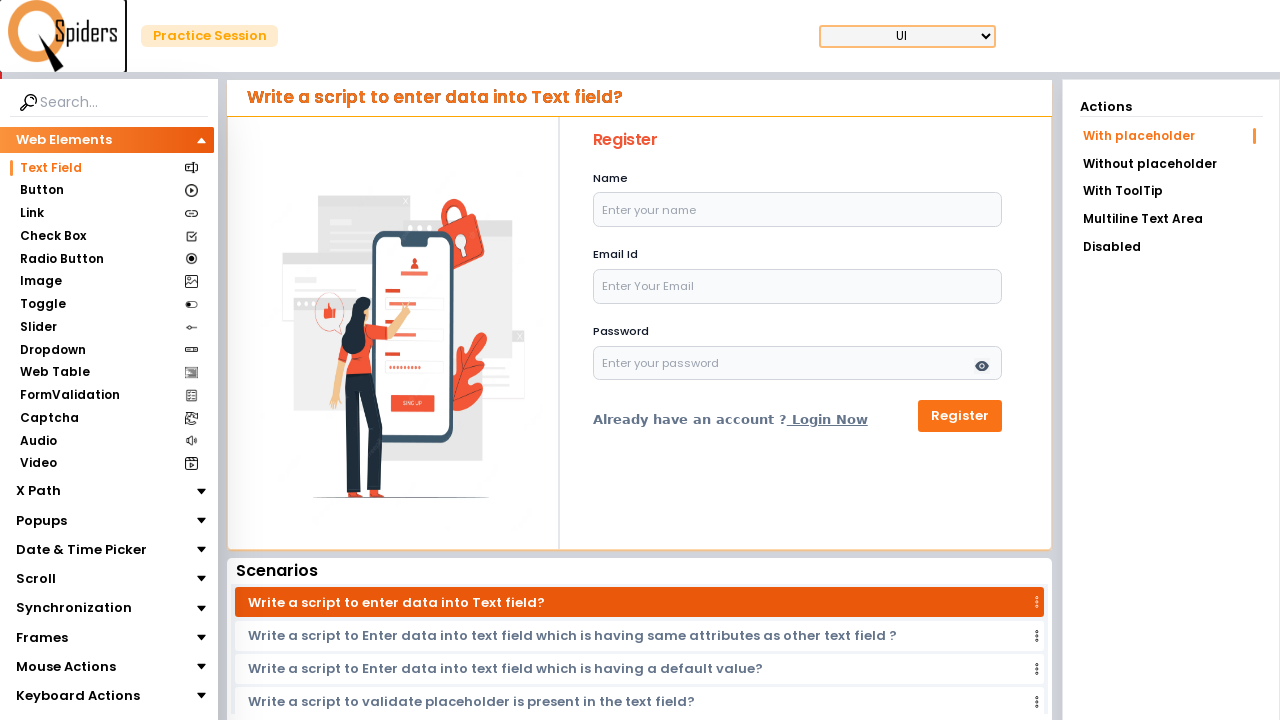

Waited 1 second for dialog navigation
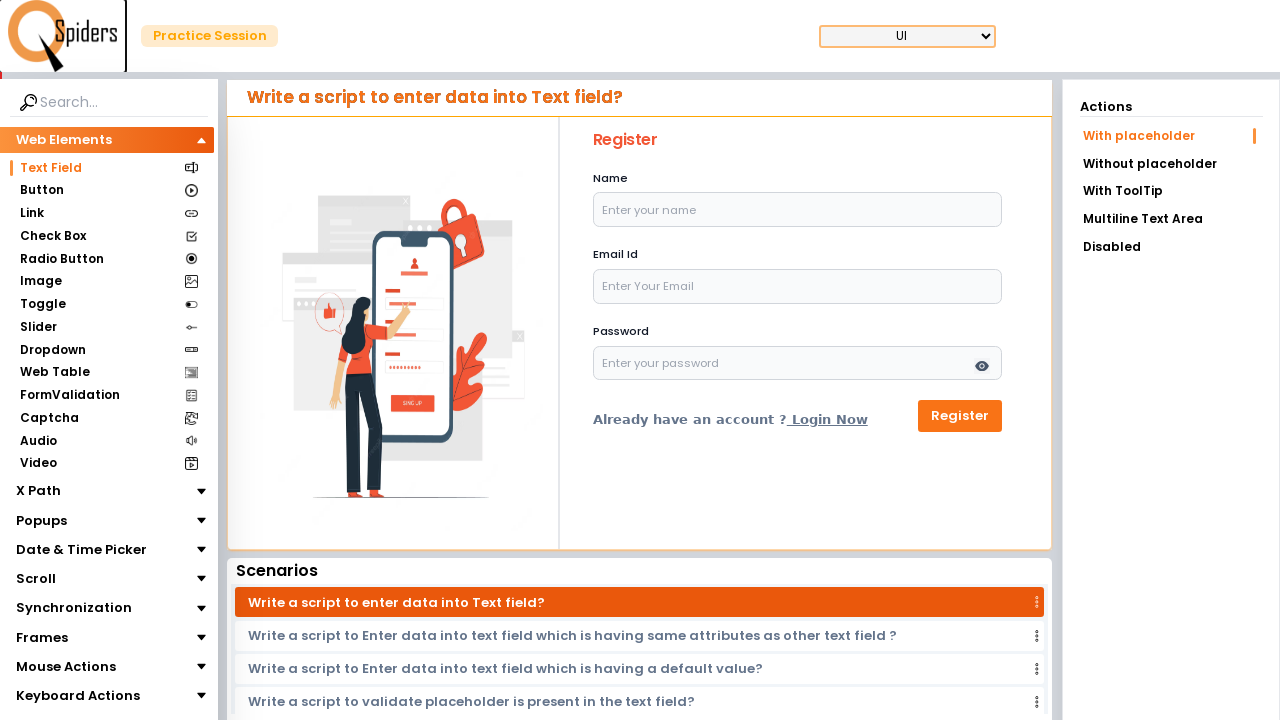

Pressed Enter to confirm and close print dialog
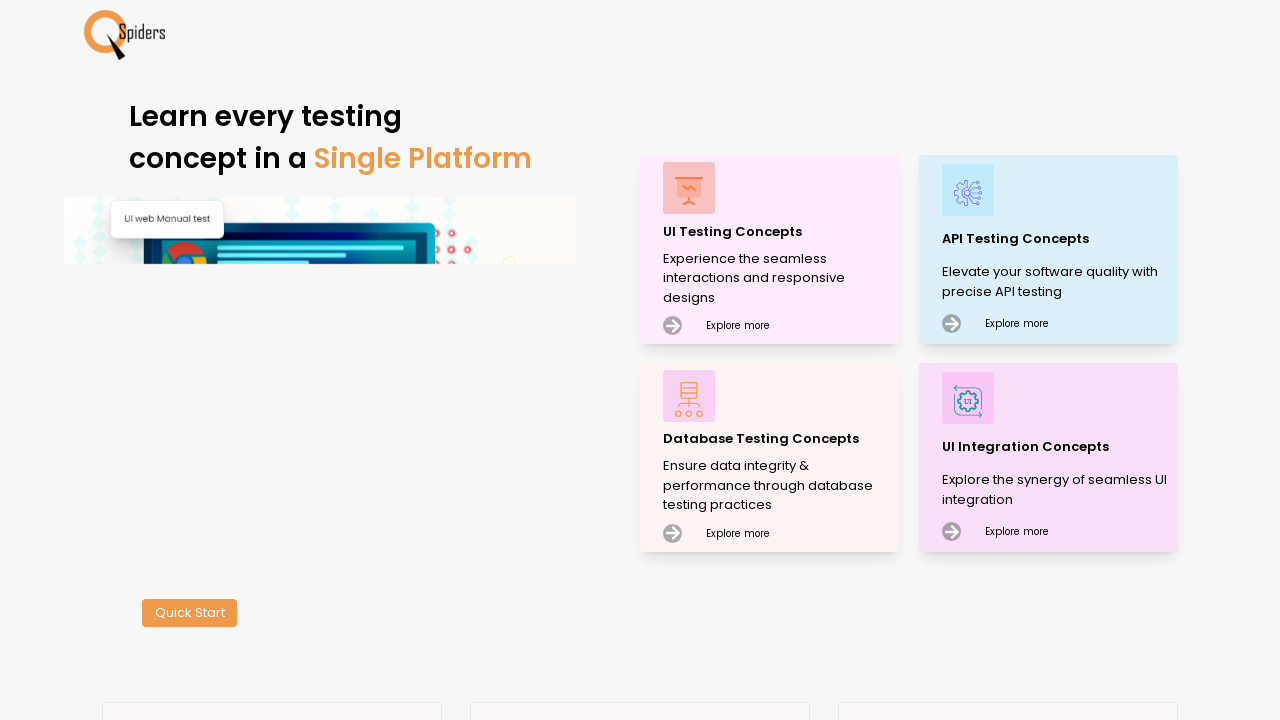

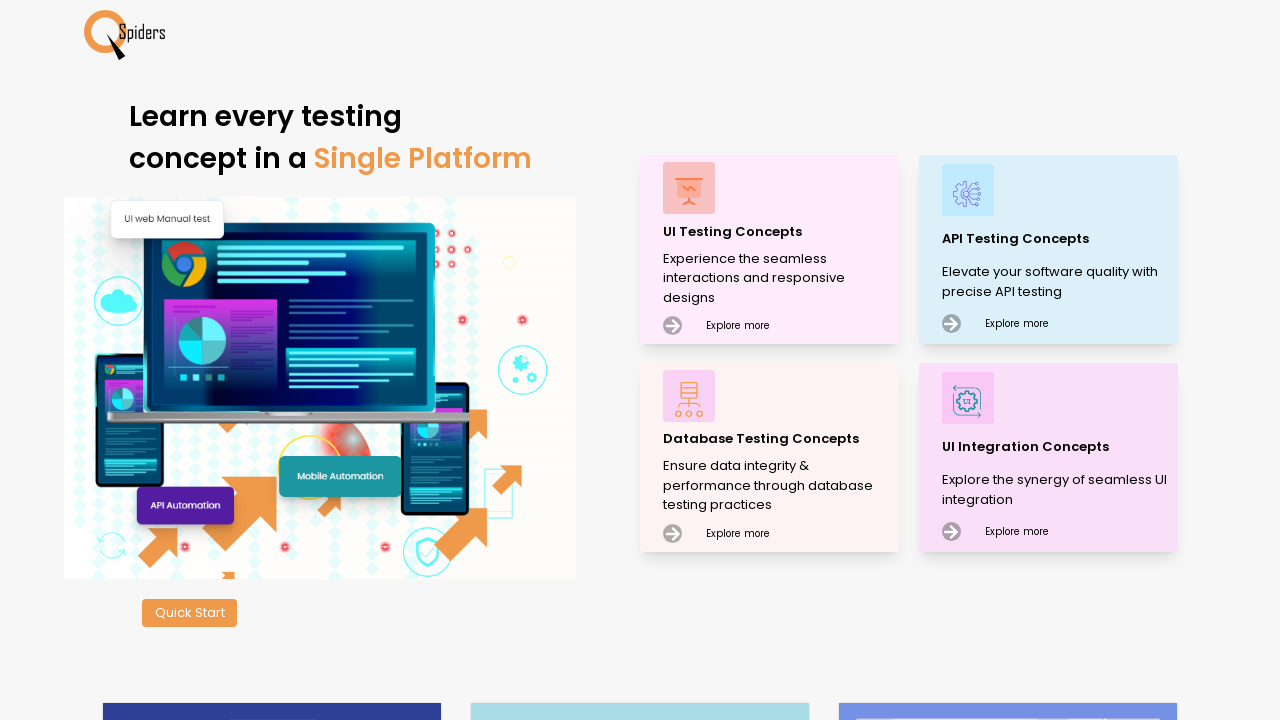